Tests double-click functionality on a button element on the test automation practice blog

Starting URL: http://testautomationpractice.blogspot.com/

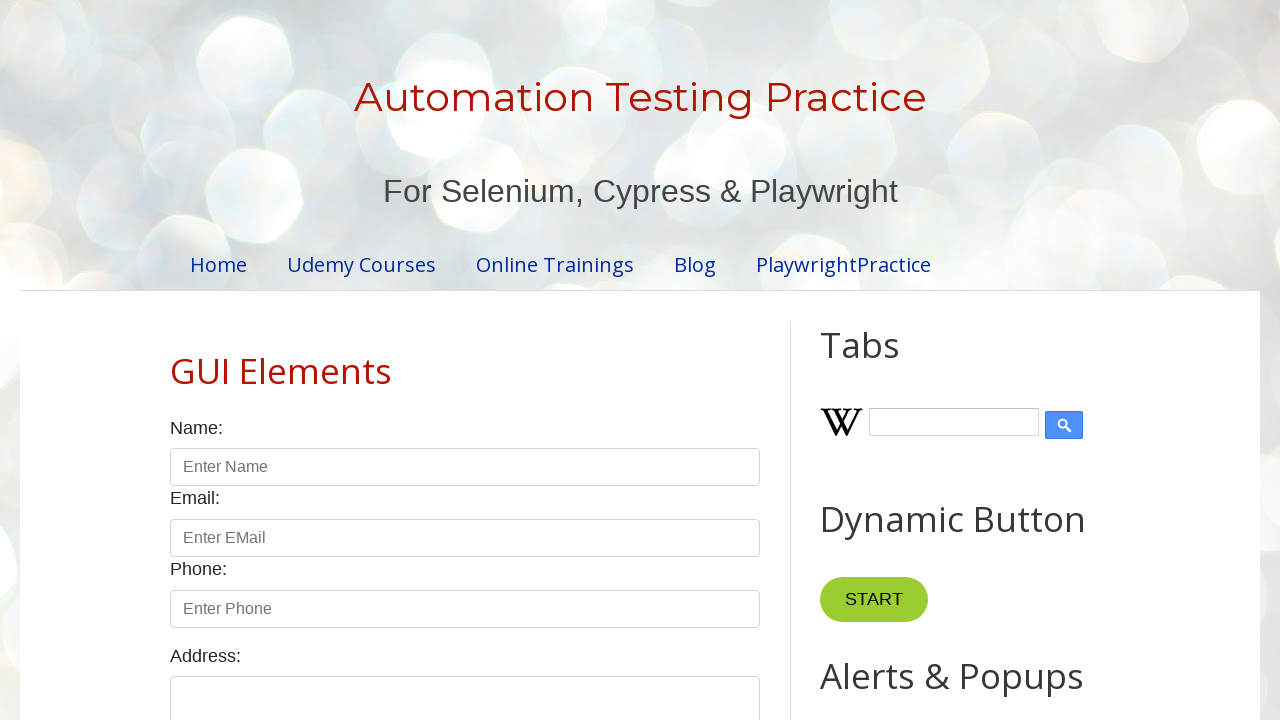

Located double-click button element on the page
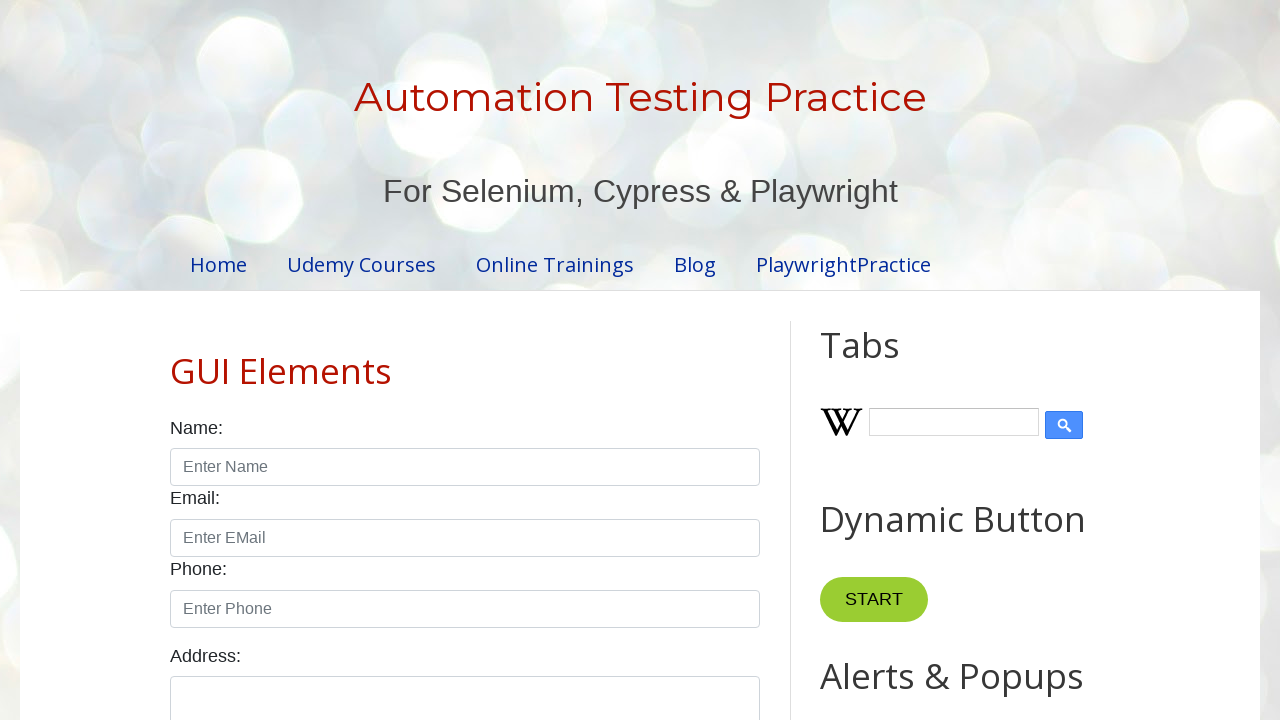

Performed double-click action on the button element at (885, 360) on xpath=//*[@id="HTML10"]/div[1]/button
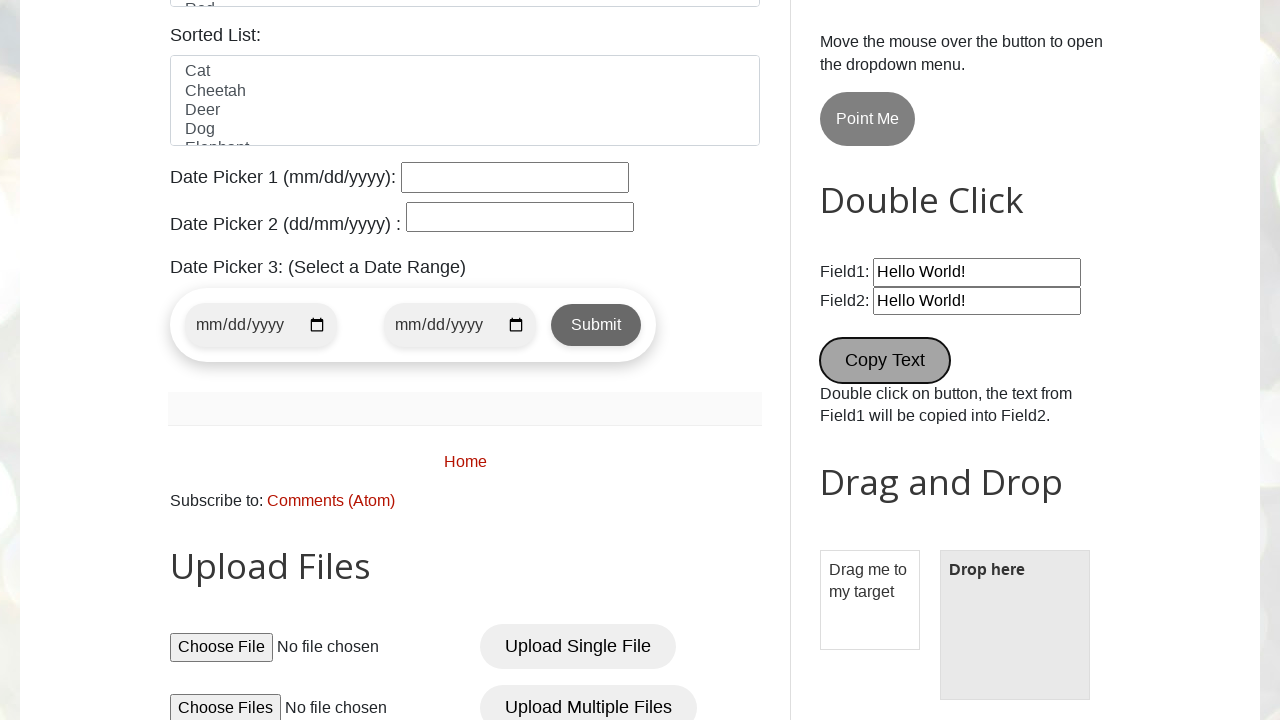

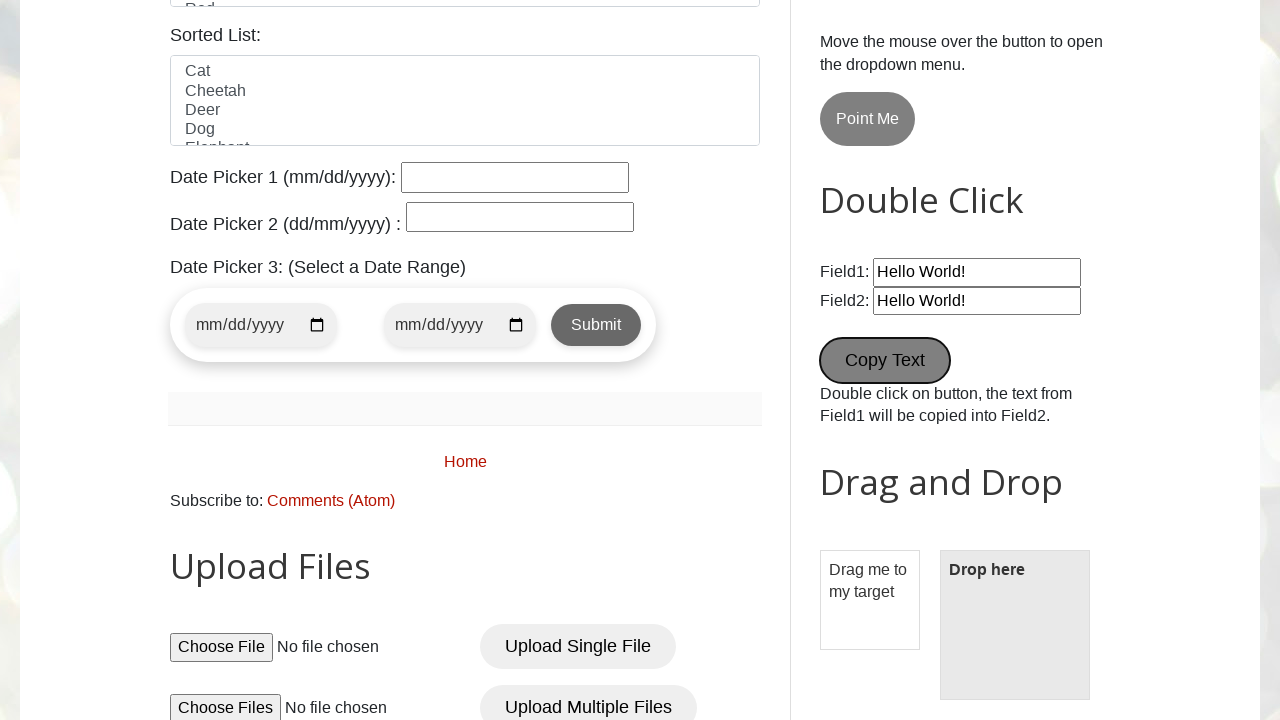